Navigates to Selenium downloads page and scrolls down to the Ruby language section

Starting URL: https://www.selenium.dev/downloads/

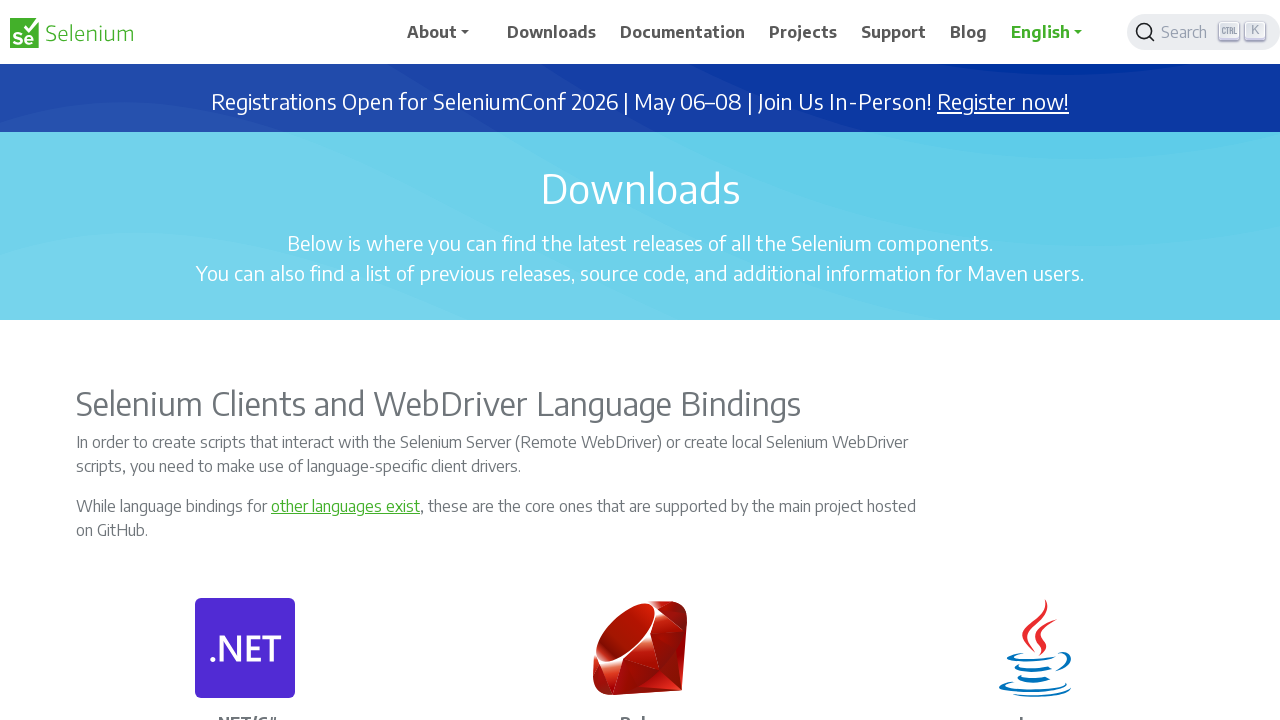

Waited for Ruby language element to be present on page
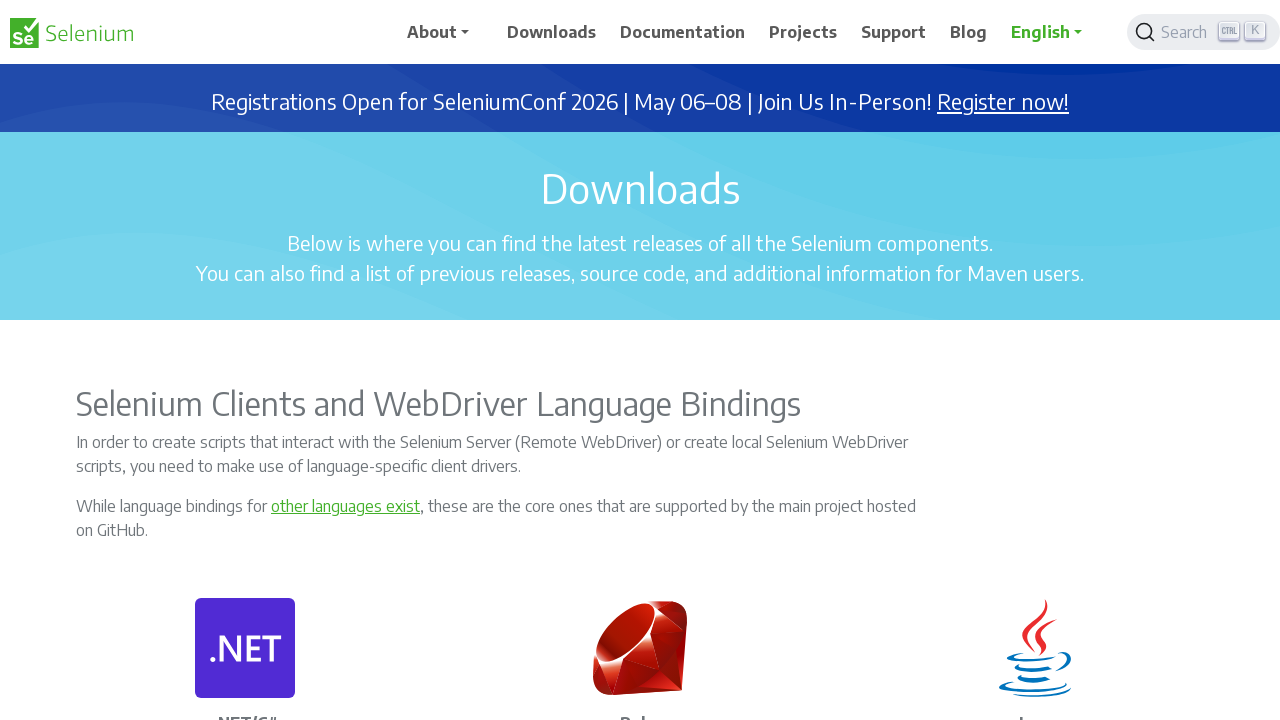

Retrieved bounding box coordinates of Ruby element
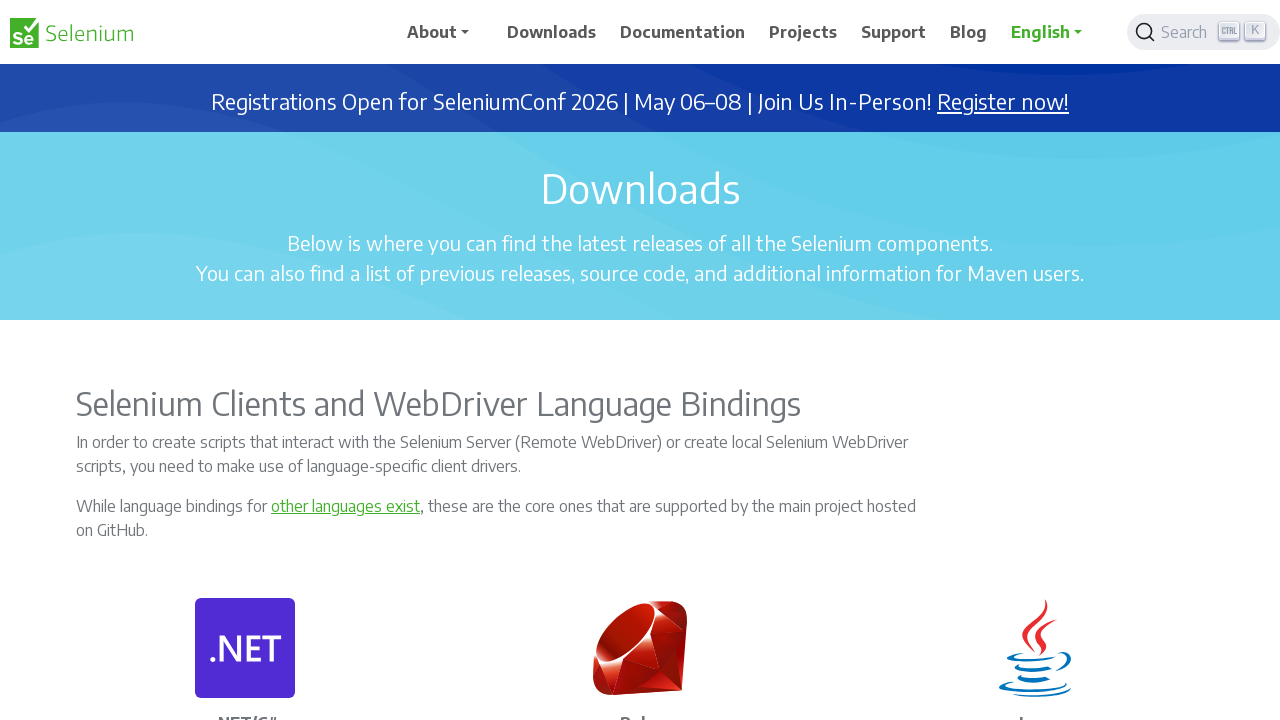

Scrolled down to Ruby element with 200px top offset
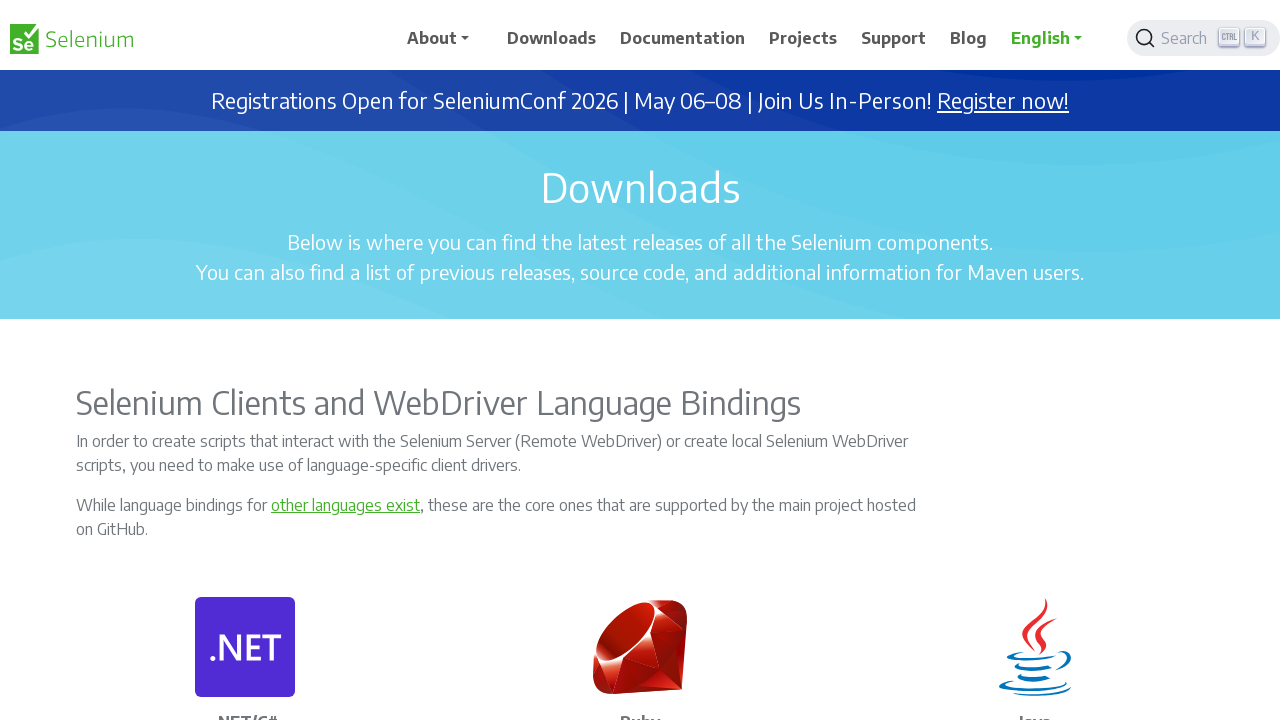

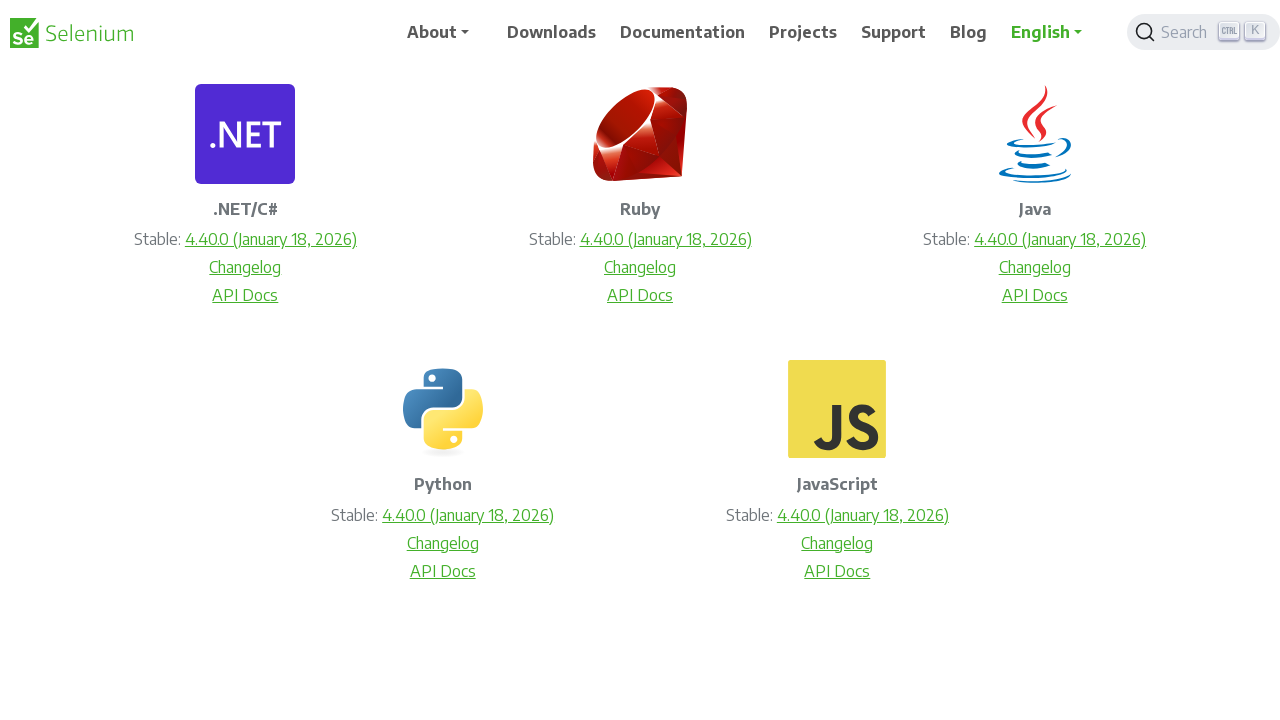